Tests radio button functionality by checking the female radio button on a test automation practice page

Starting URL: https://testautomationpractice.blogspot.com/

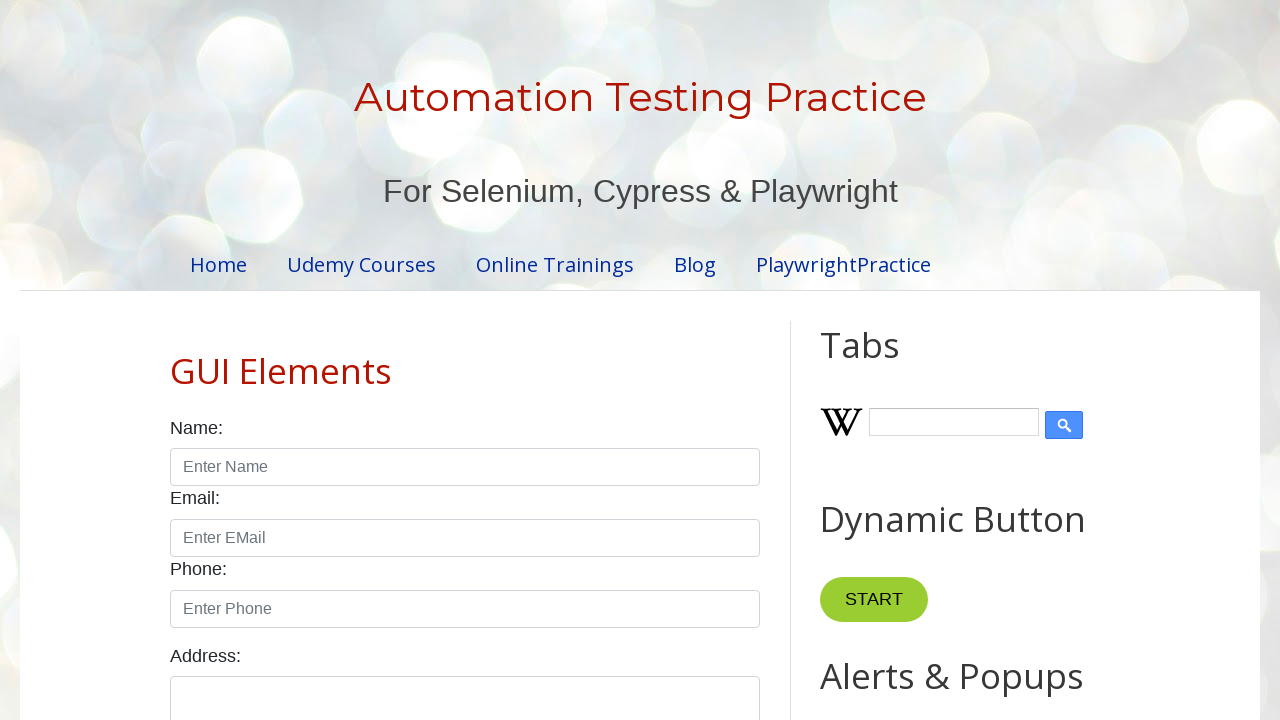

Checked the female radio button at (250, 360) on xpath=//input[@id='female']
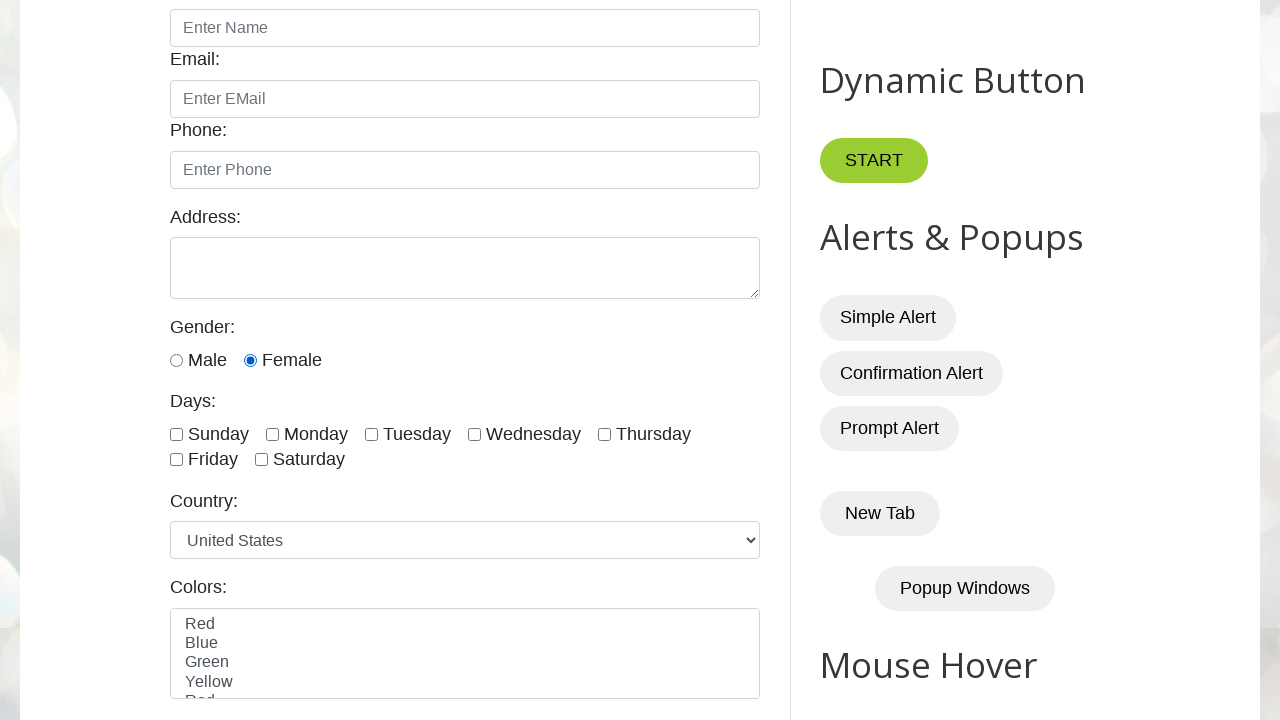

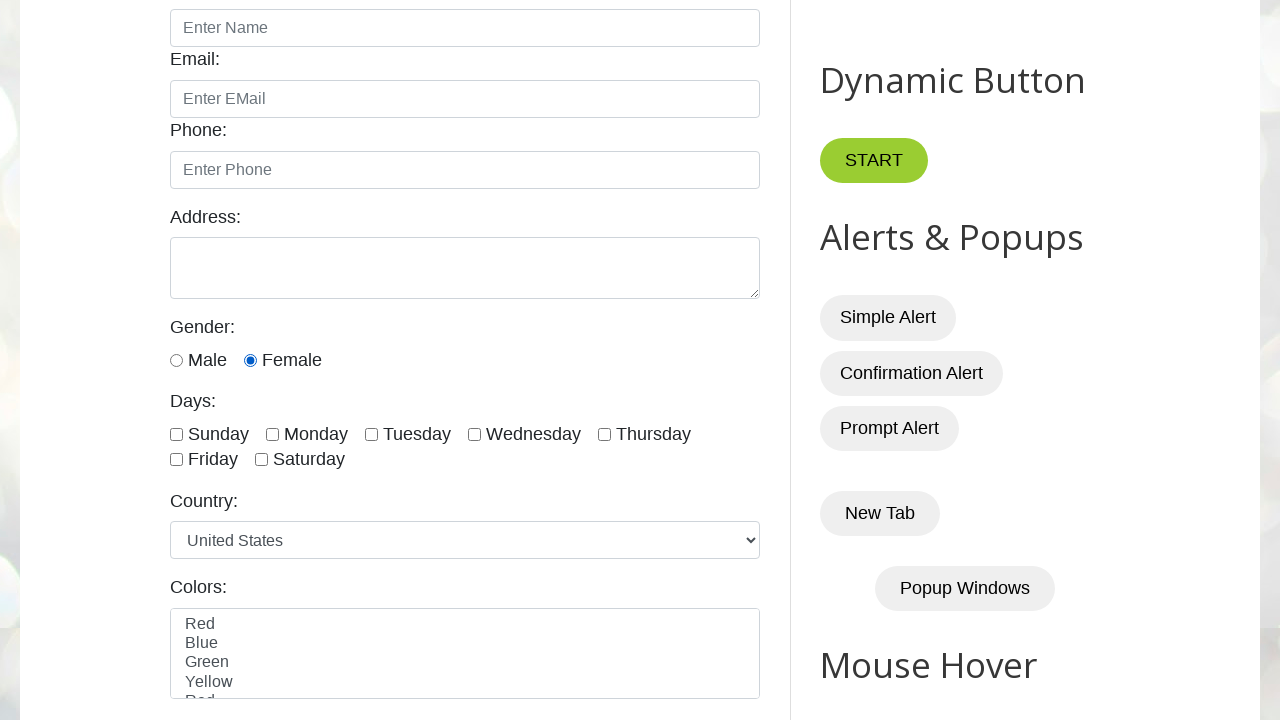